Navigates to VWO app page, resizes the browser window, and verifies the page title contains "Login - VWO"

Starting URL: https://app.vwo.com

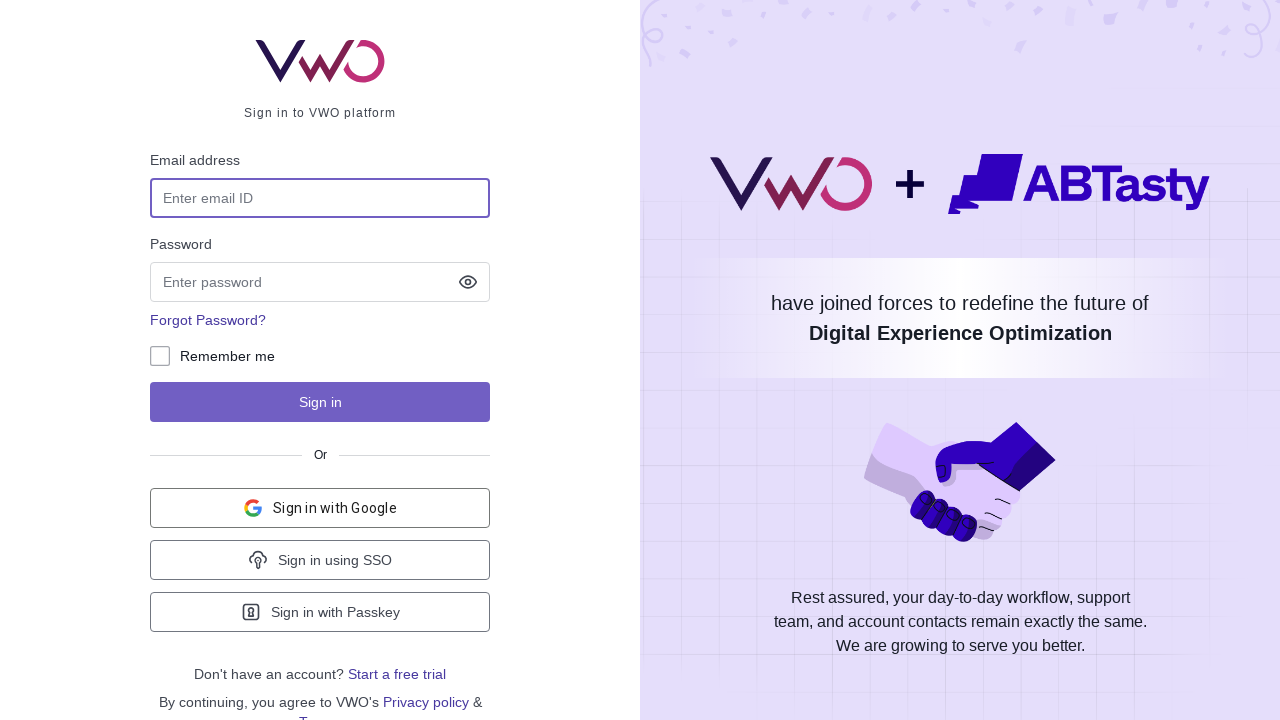

Set browser window size to 600x500
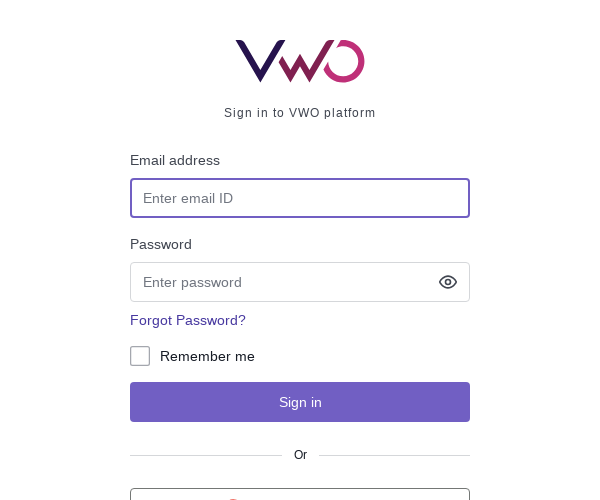

Verified page title contains 'Login - VWO'
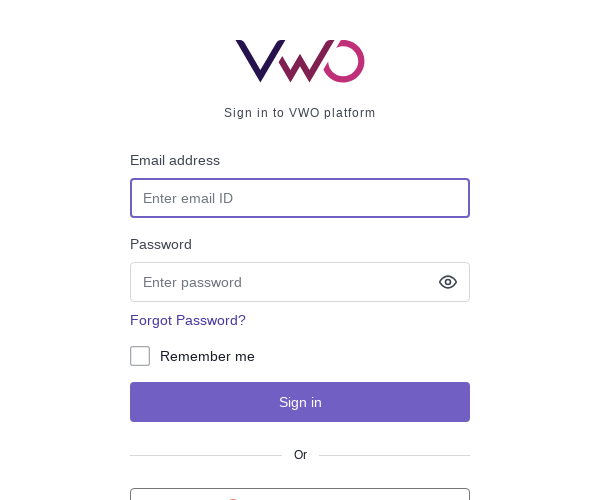

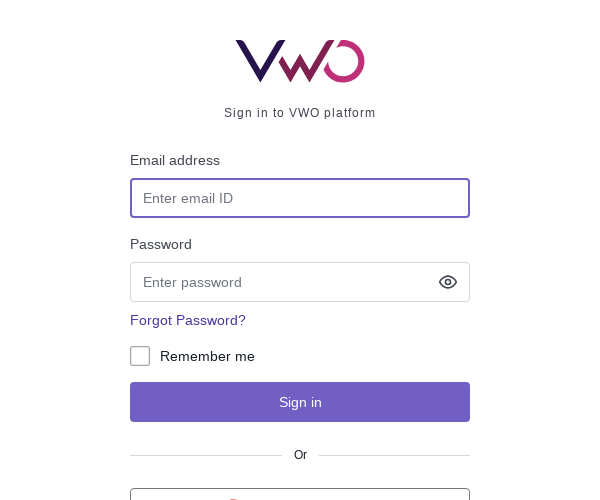